Tests radio button selection functionality by selecting gender and age group options, then clicking a button to get values and verify the selections

Starting URL: https://www.lambdatest.com/selenium-playground/radiobutton-demo

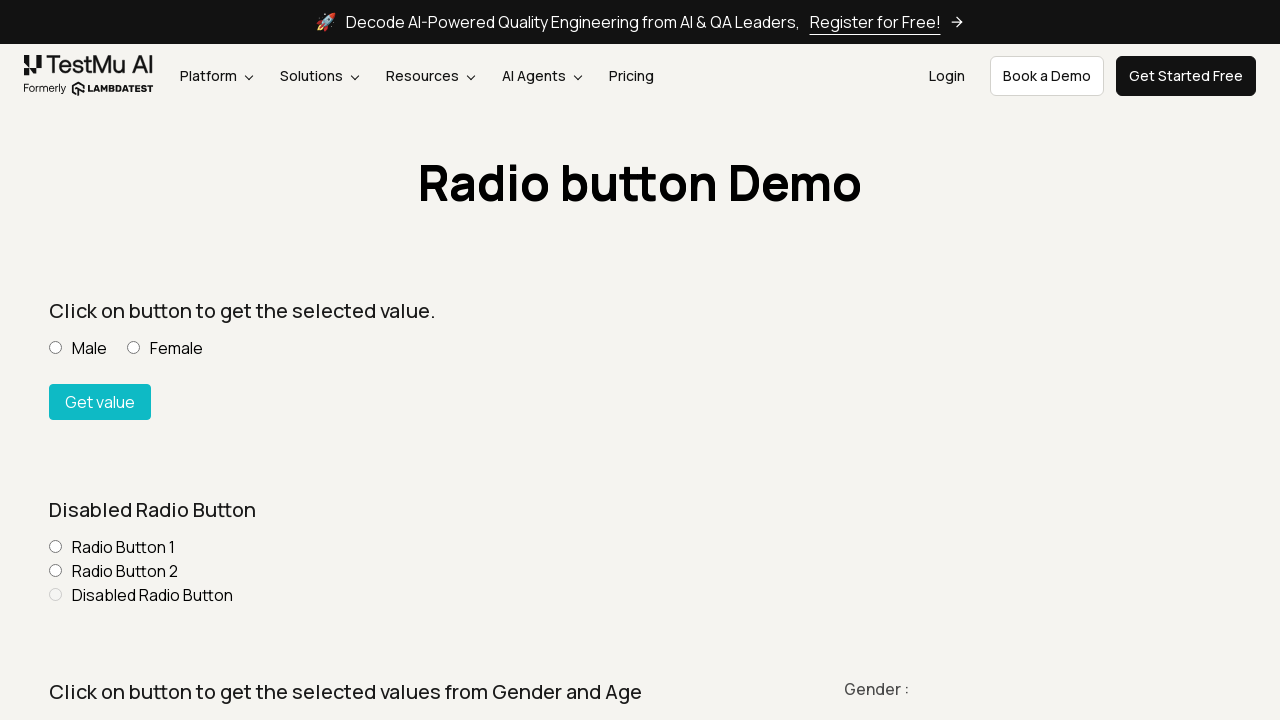

Clicked Male radio button for gender selection at (56, 360) on xpath=//h4[contains(text(),'Gender')]//following::input[@value='Male']
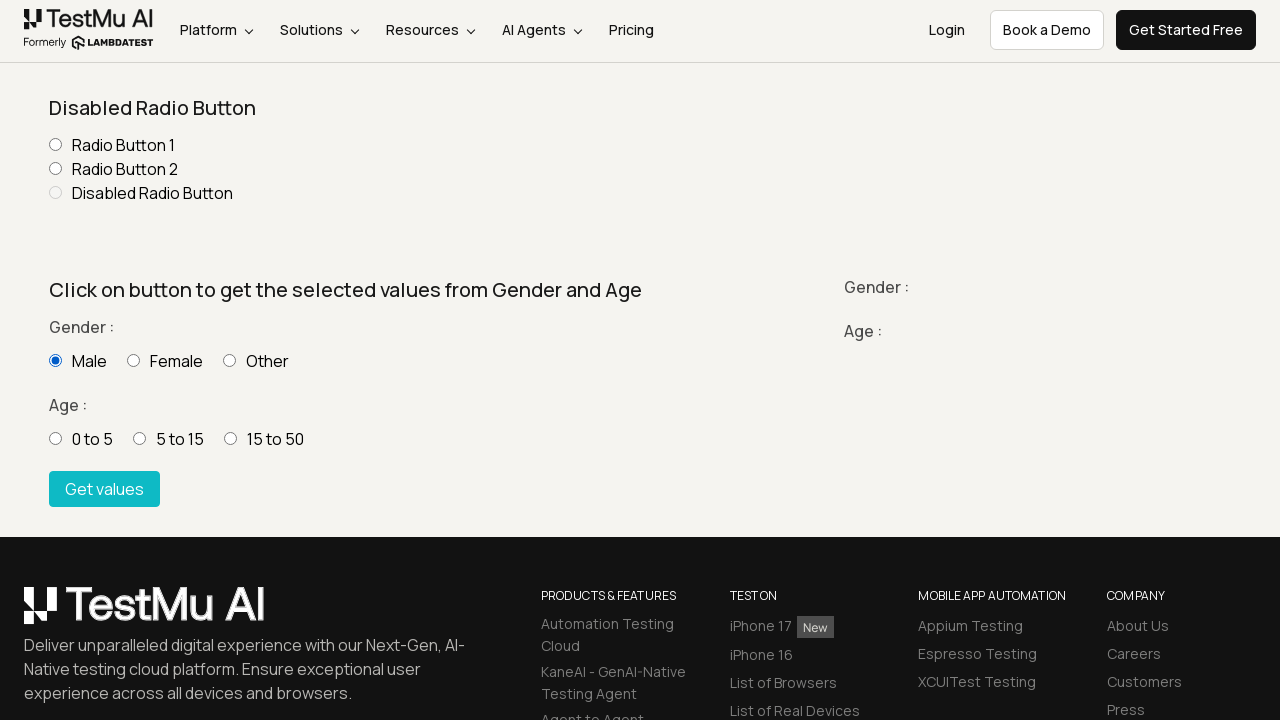

Clicked 15-50 age group radio button at (230, 438) on xpath=//h4[contains(text(),'Age')]//following::input[@value='15 - 50']
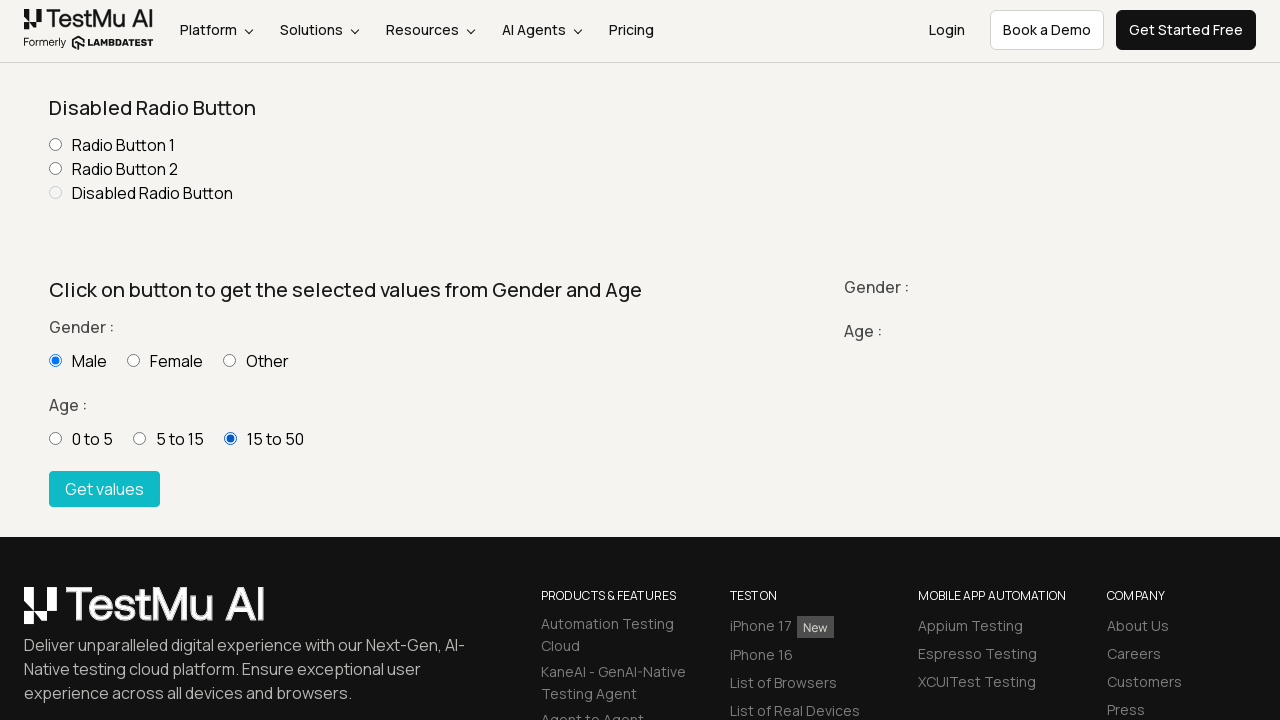

Clicked Get values button to retrieve selections at (104, 489) on xpath=//button[text() = 'Get values']
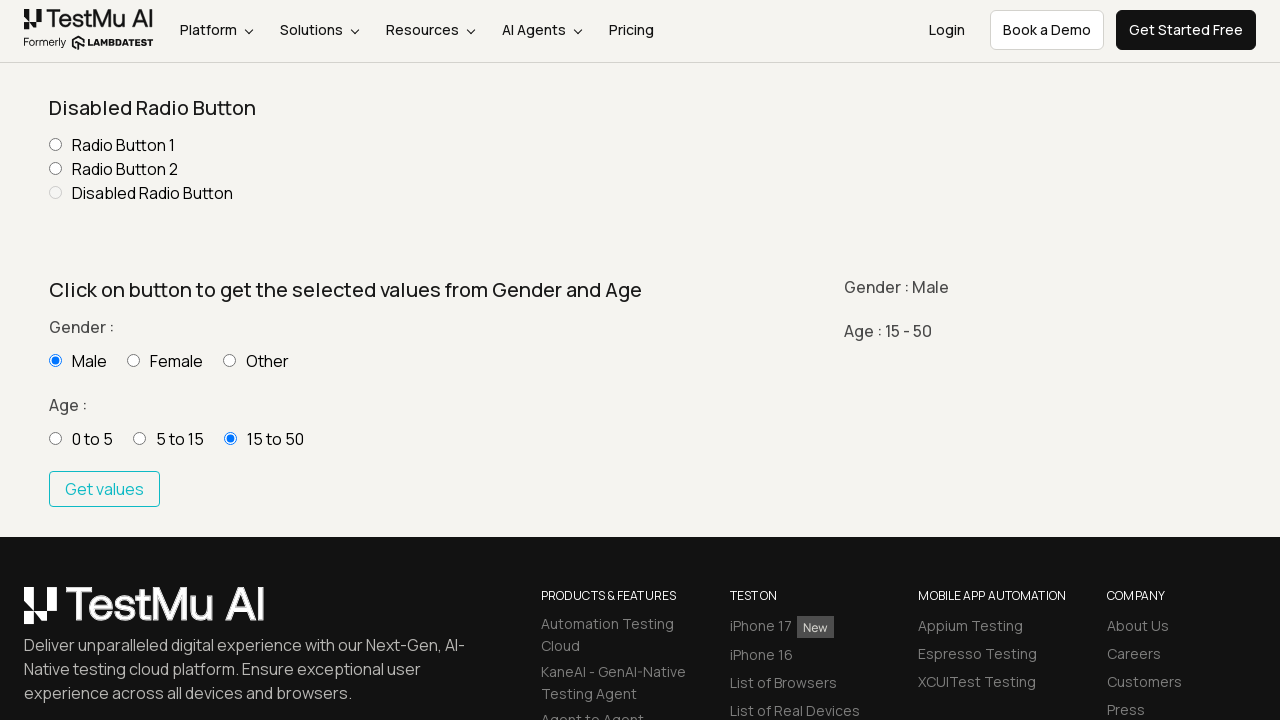

Waited for gender button results to be displayed
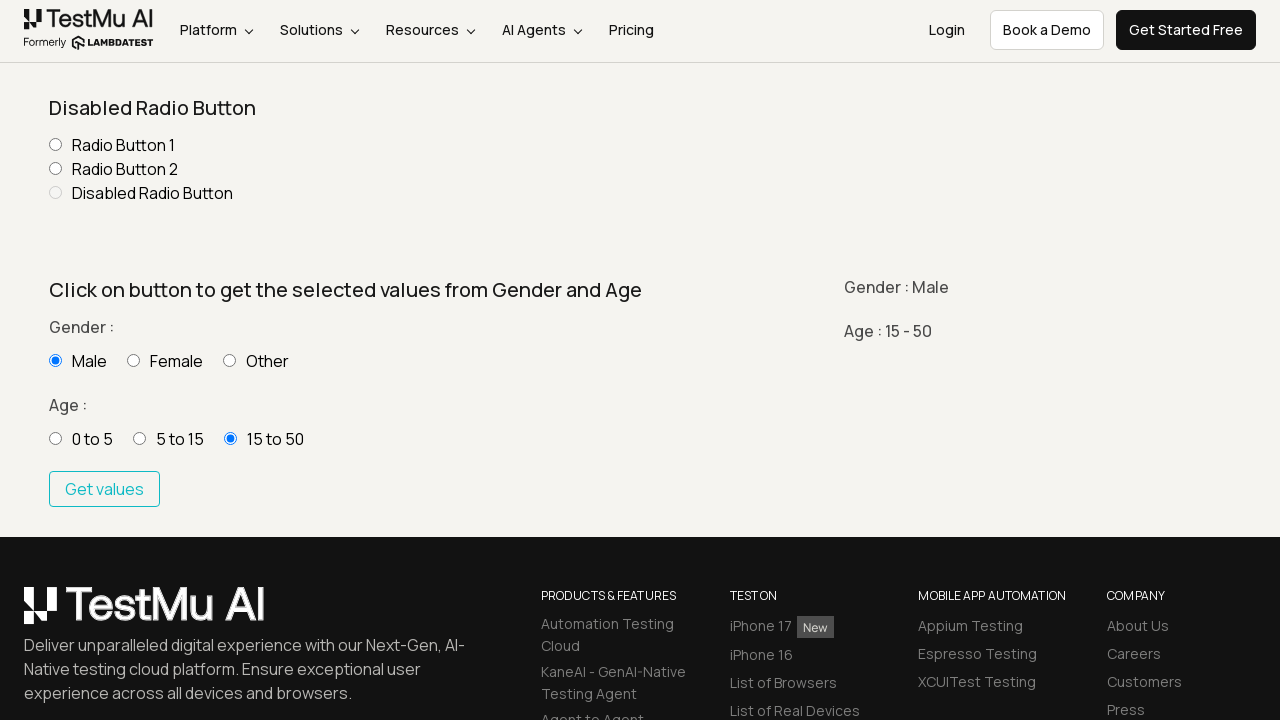

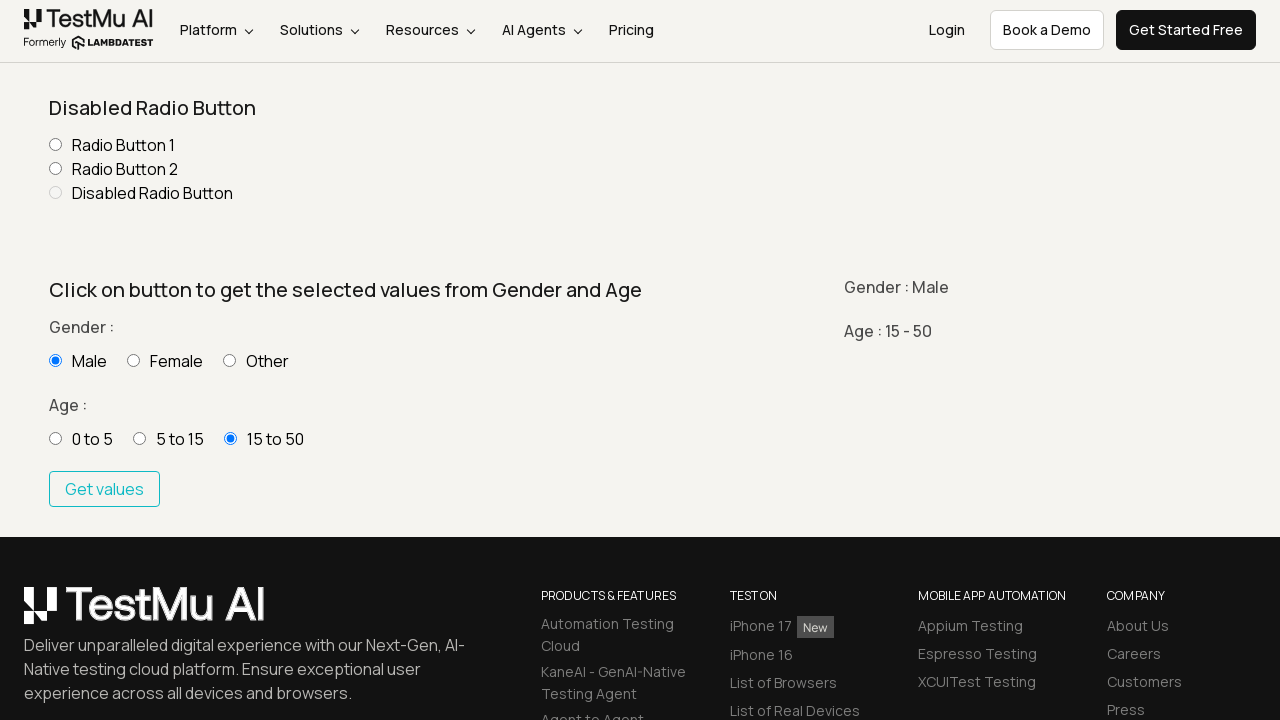